Tests the Scottish Land Information Service (ScotLIS) property search by selecting postcode search option, entering a postcode, submitting the search, and navigating to the first property result to view property details.

Starting URL: https://scotlis.ros.gov.uk/

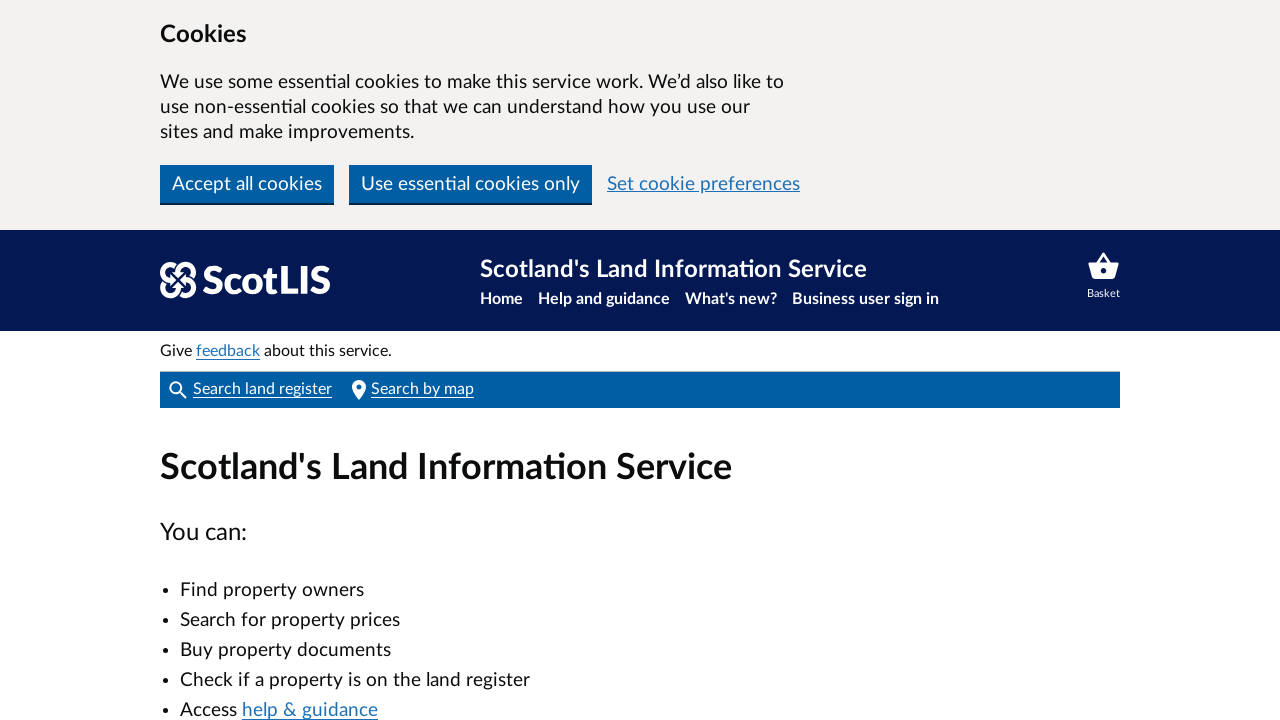

Selected postcode search radio option at (182, 360) on xpath=//*[@id="search-form-radios-2"]
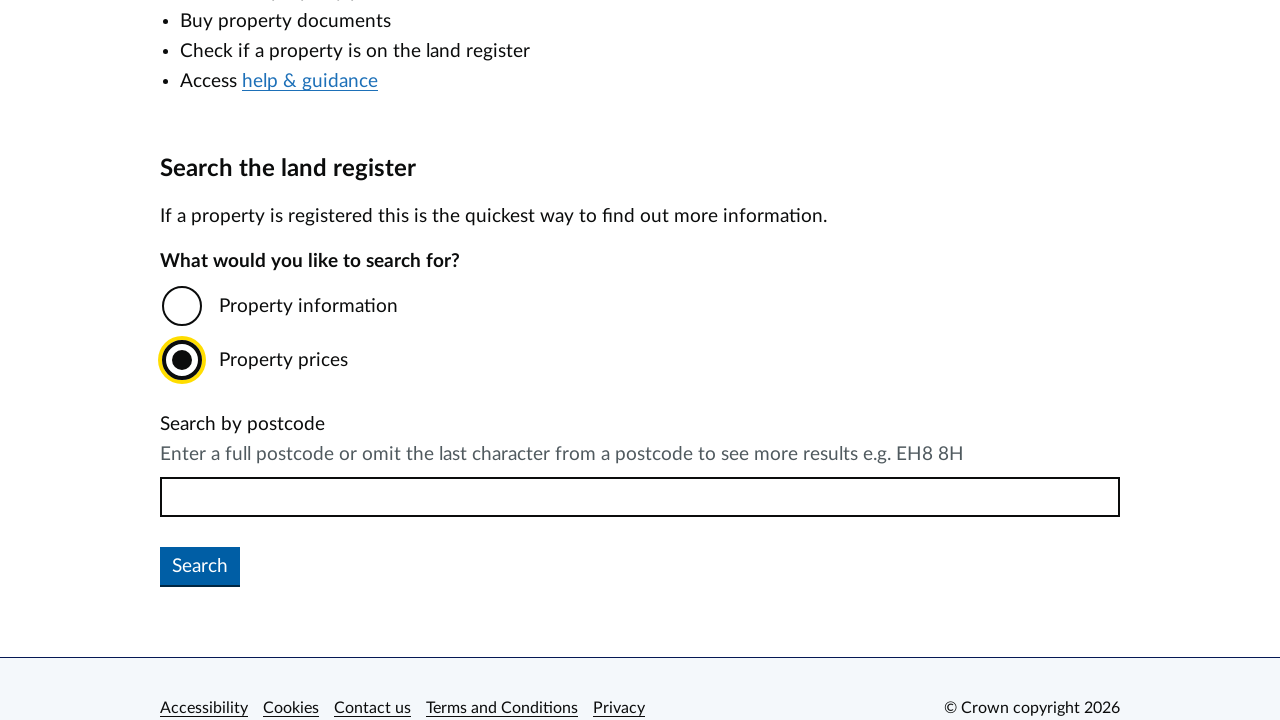

Entered postcode 'AB159NH' in search field on //*[@id="searchTerm"]
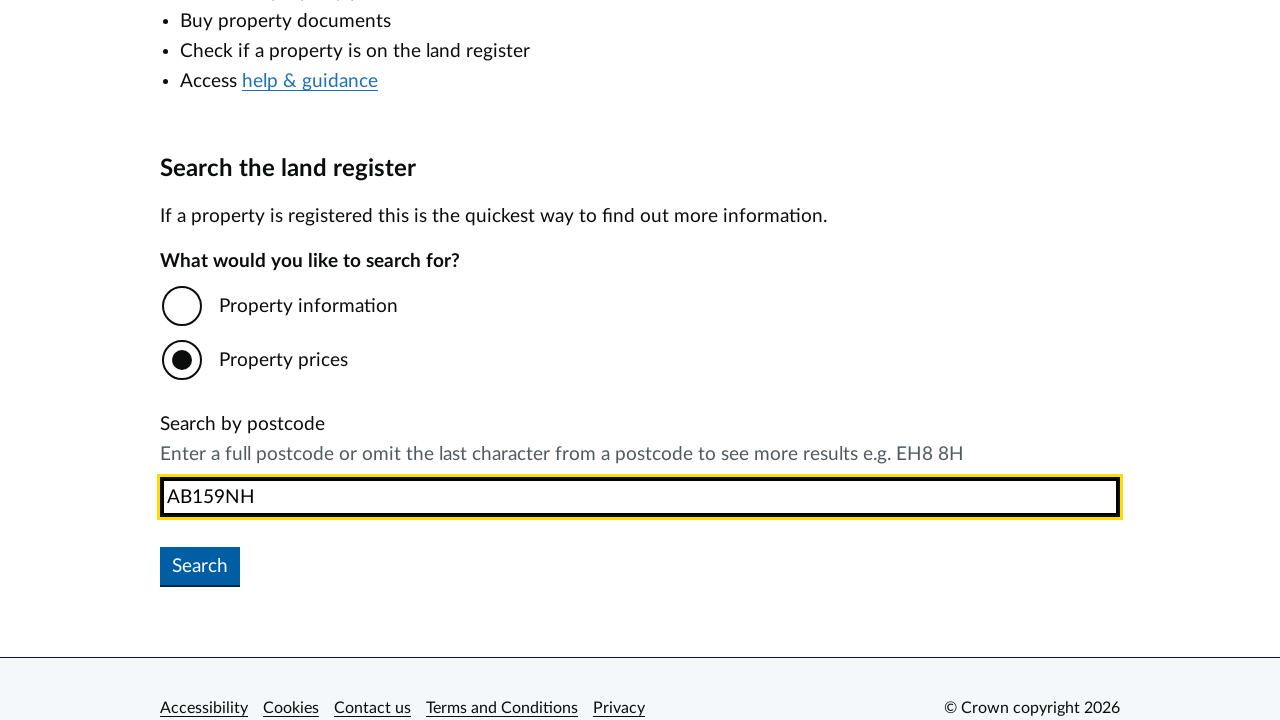

Clicked search button to submit postcode search at (200, 566) on xpath=//*[@id="home-search-button"]
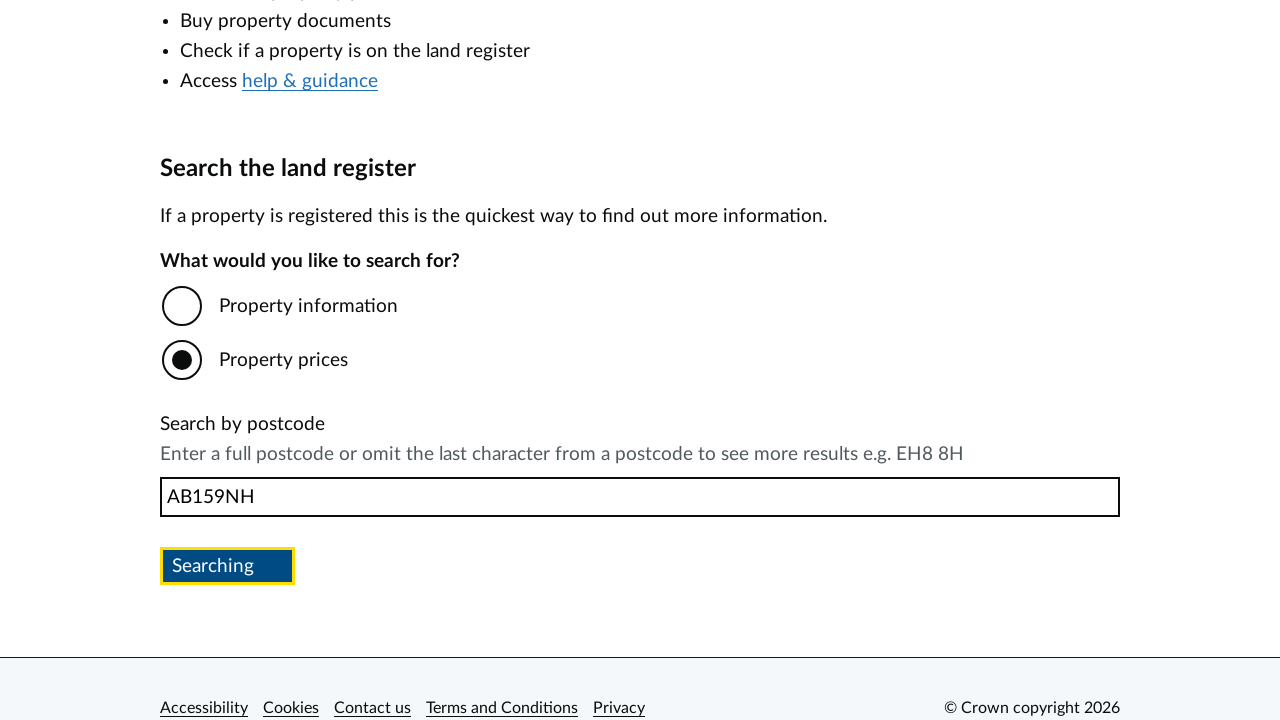

Search results loaded with property listings
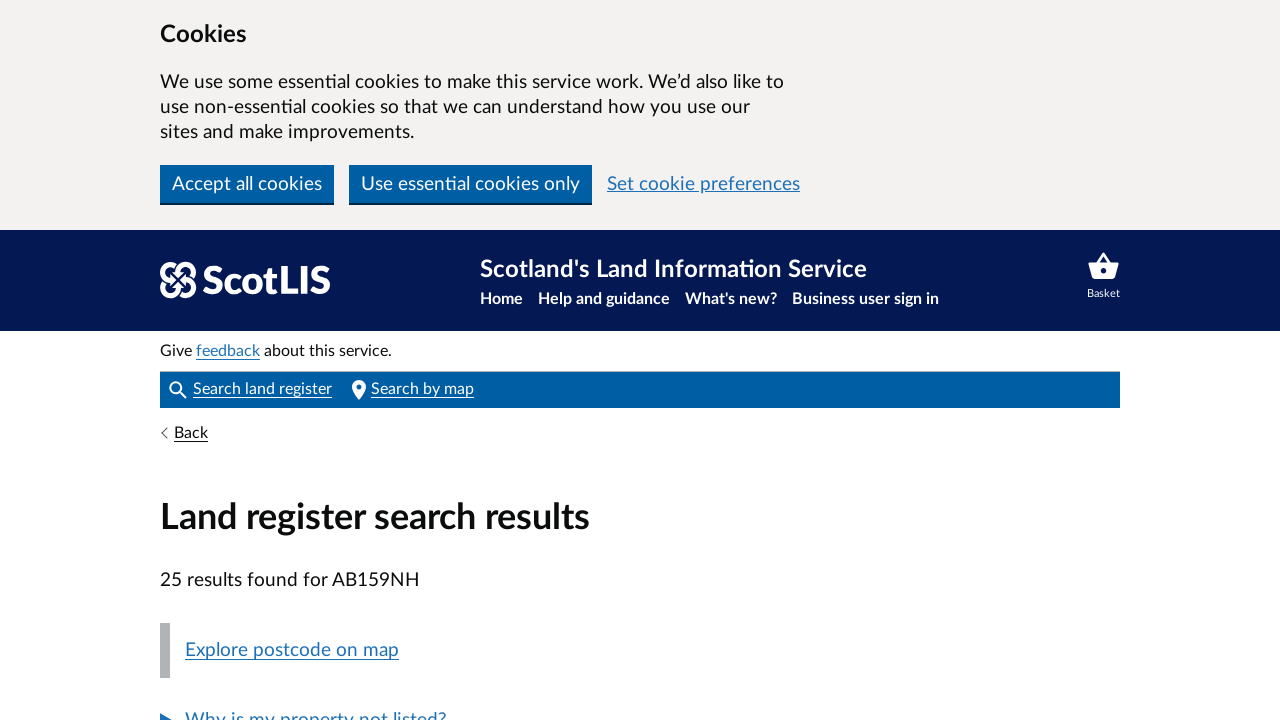

Clicked on first property result to view details at (366, 348) on xpath=//*[@id="main-content"]/table/tbody/tr[1]/td[1]/a
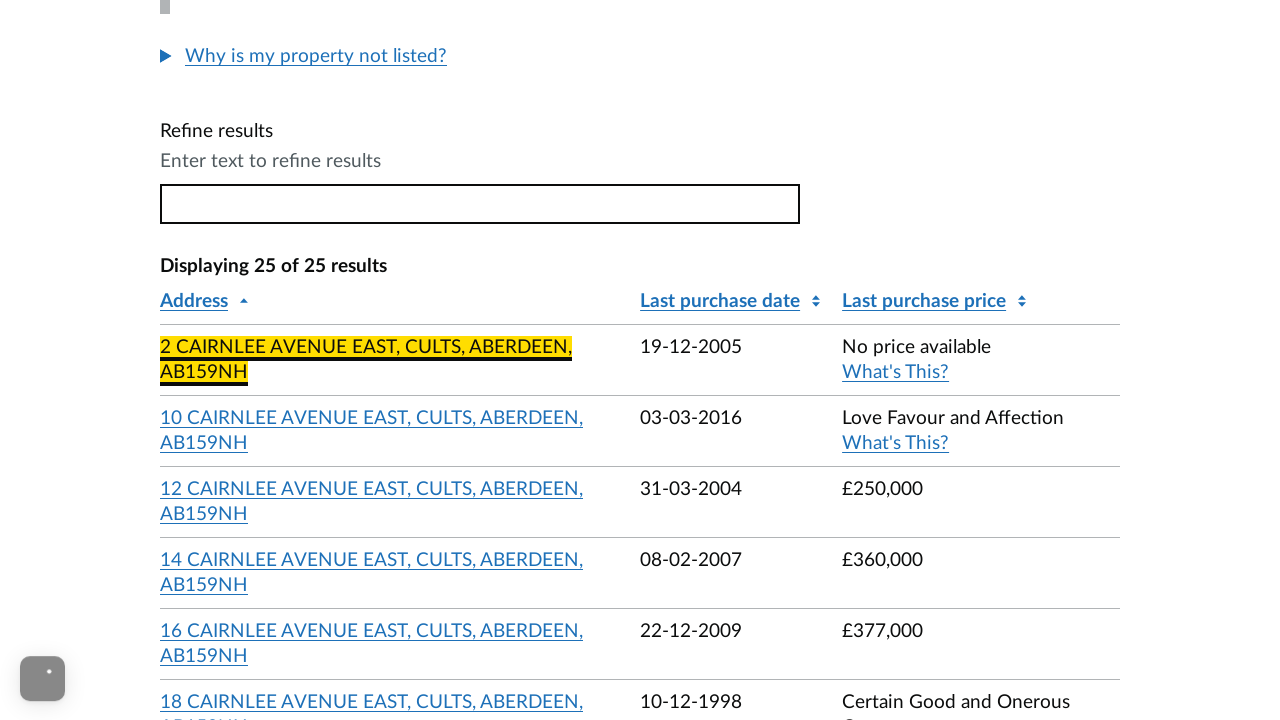

Property details page loaded successfully
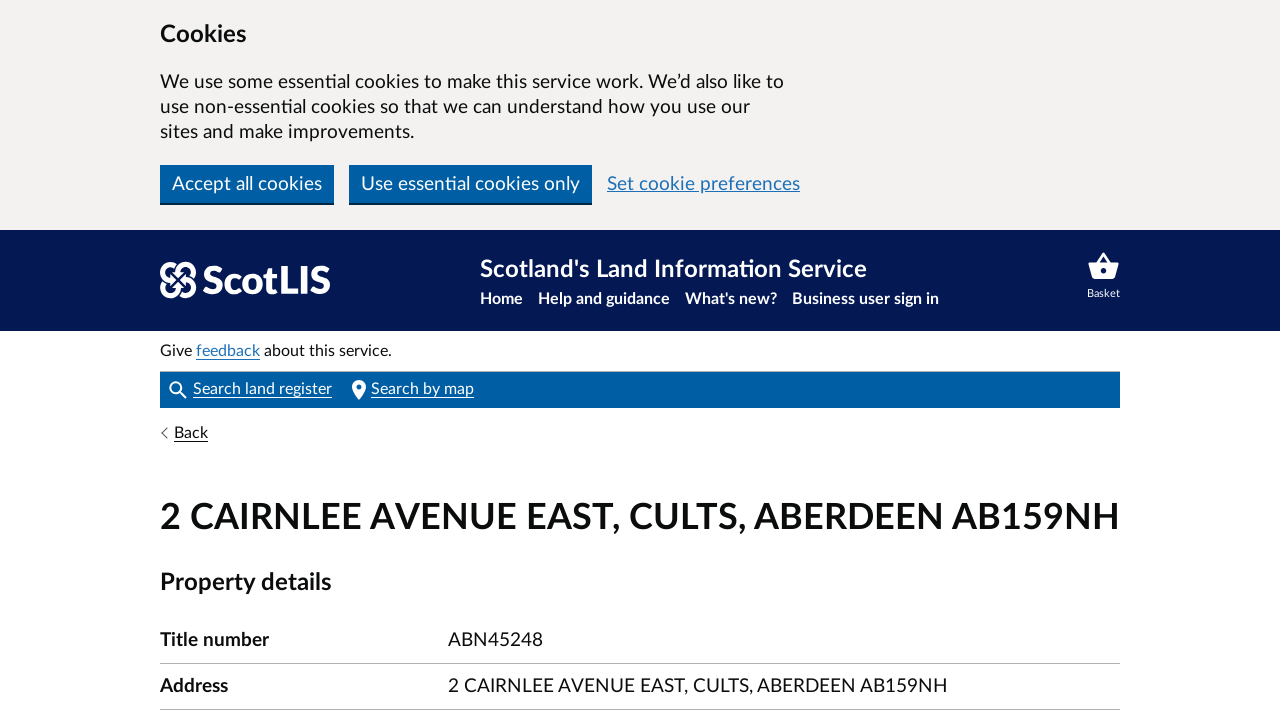

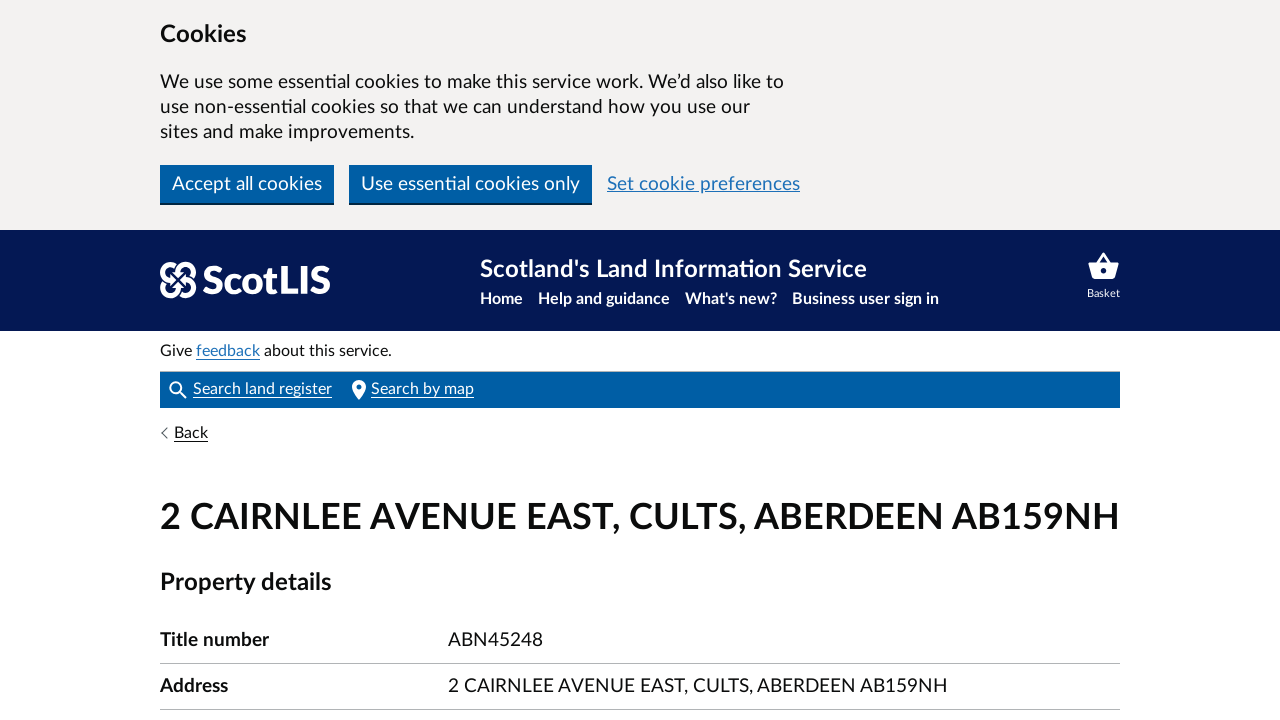